Tests dynamic loading functionality by clicking a start button and waiting for dynamically loaded content to appear

Starting URL: https://the-internet.herokuapp.com/dynamic_loading/1

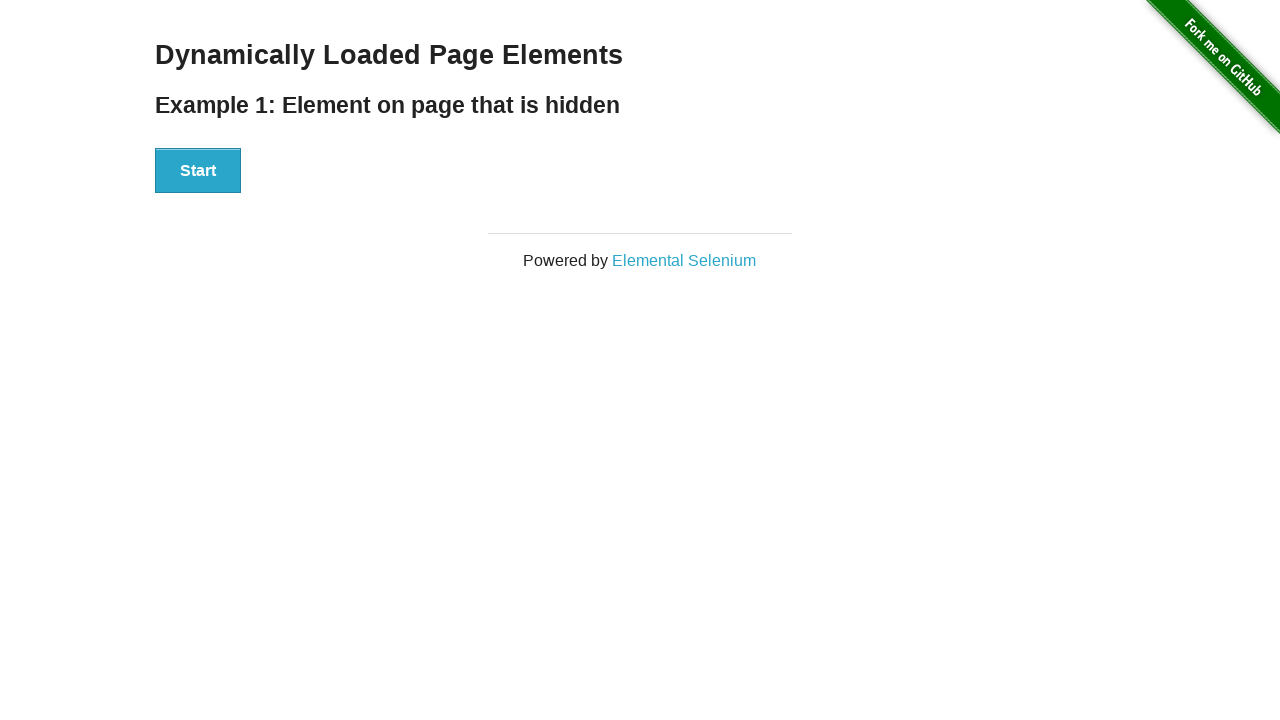

Navigated to dynamic loading test page
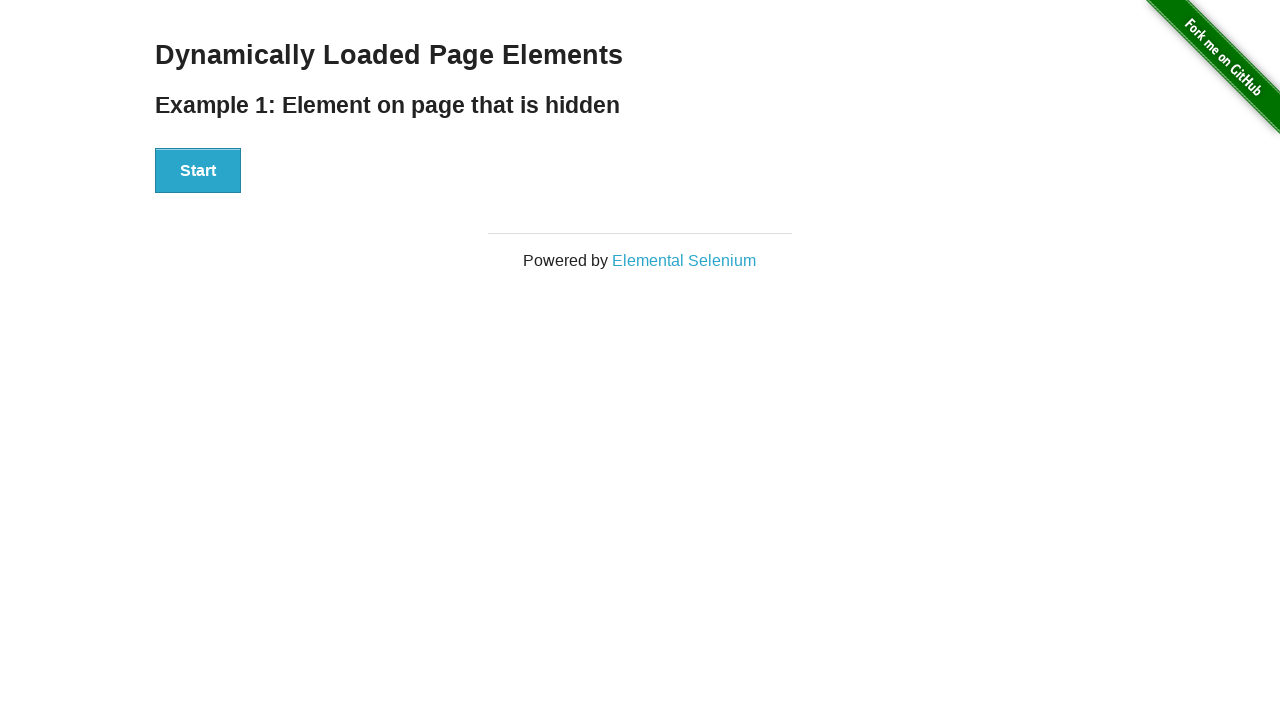

Clicked start button to trigger dynamic loading at (198, 171) on #start button
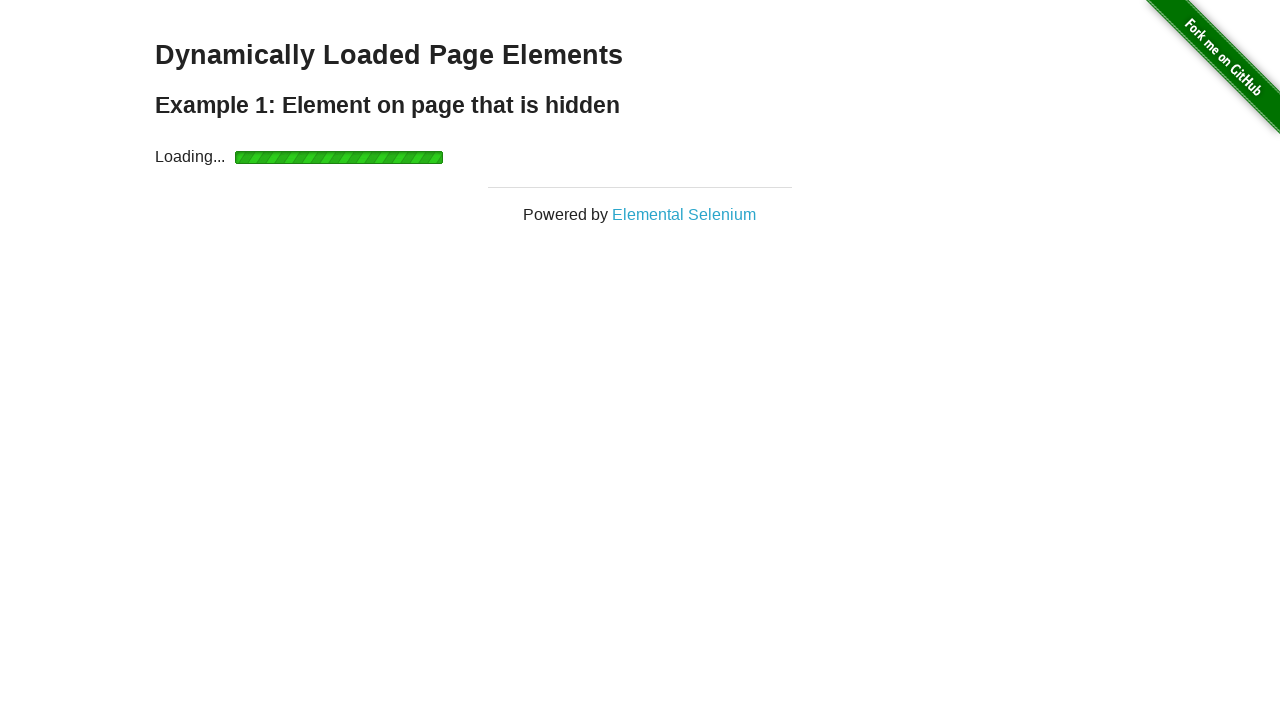

Dynamic content loaded successfully - finish heading is now visible
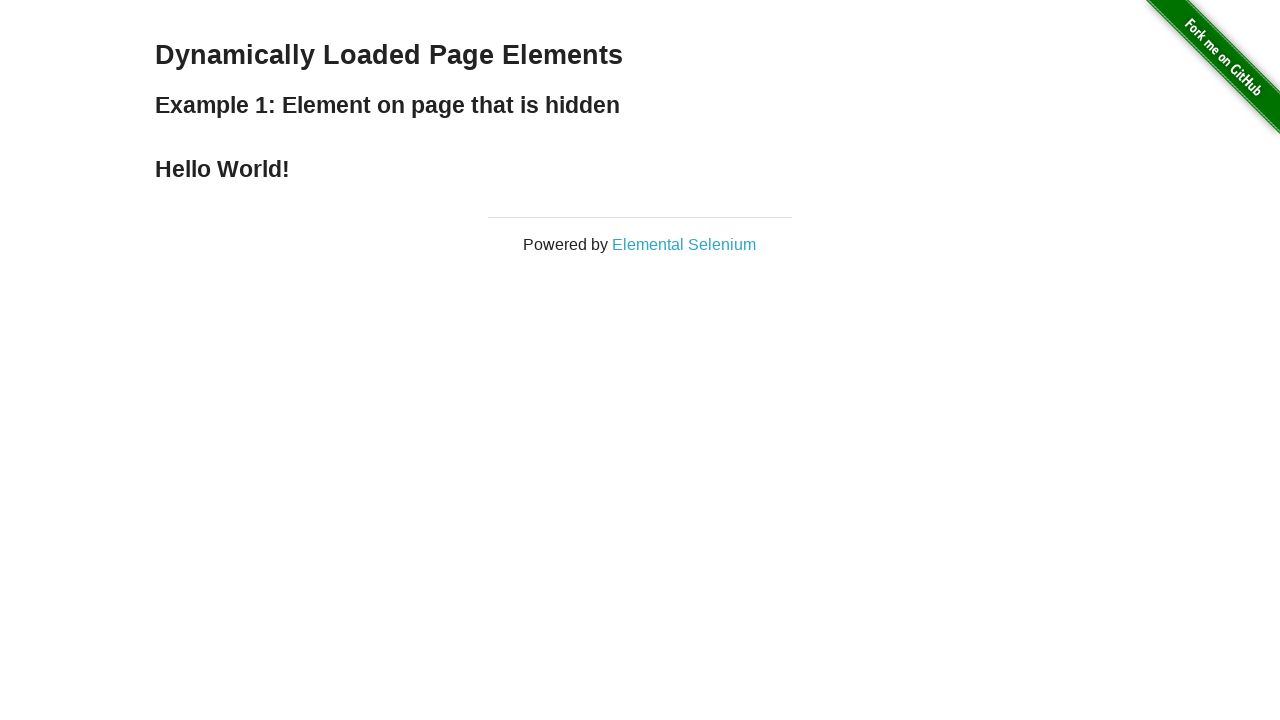

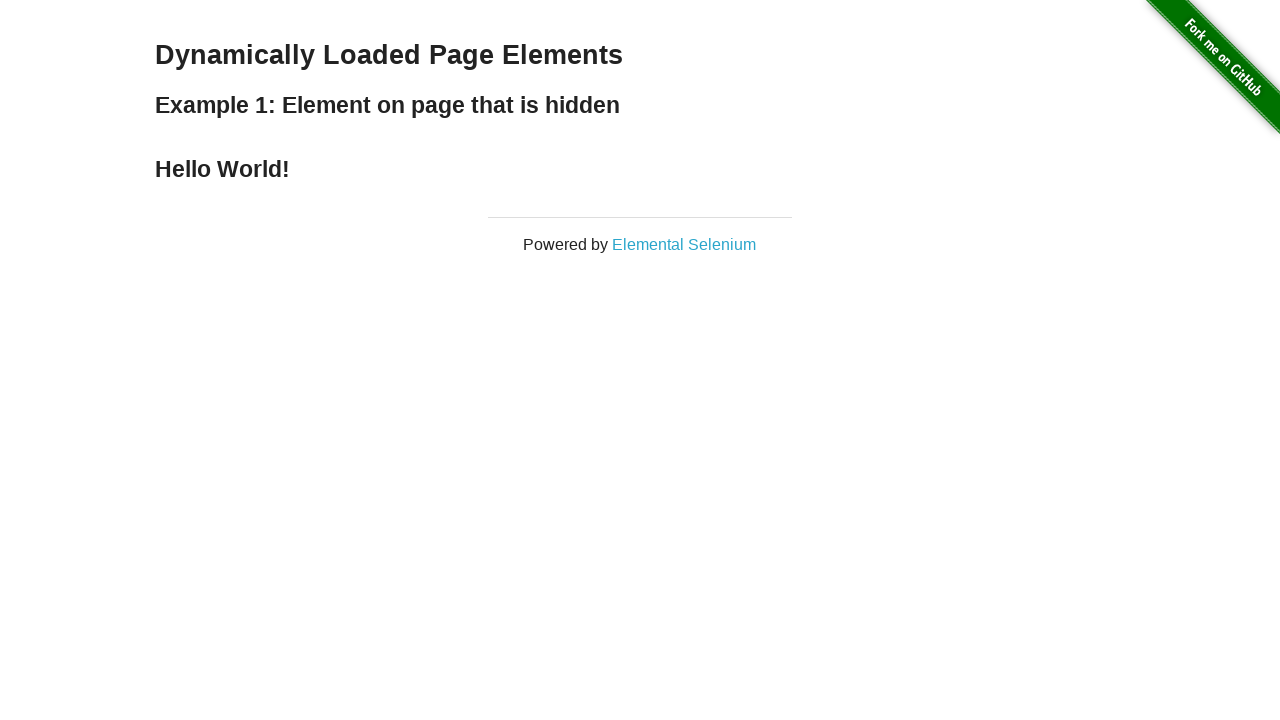